Tests JavaScript alert popup handling by clicking a button that triggers an alert and then accepting it

Starting URL: https://demoqa.com/alerts

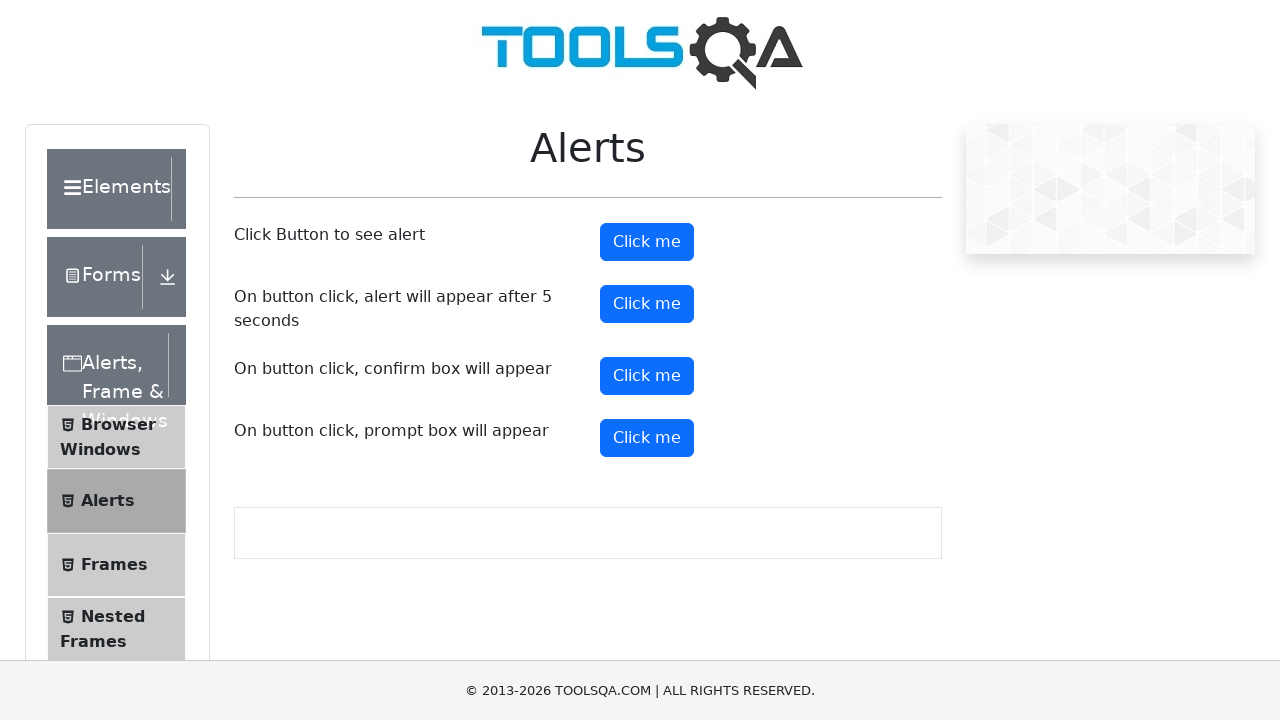

Clicked alert button to trigger JavaScript alert at (647, 242) on #alertButton
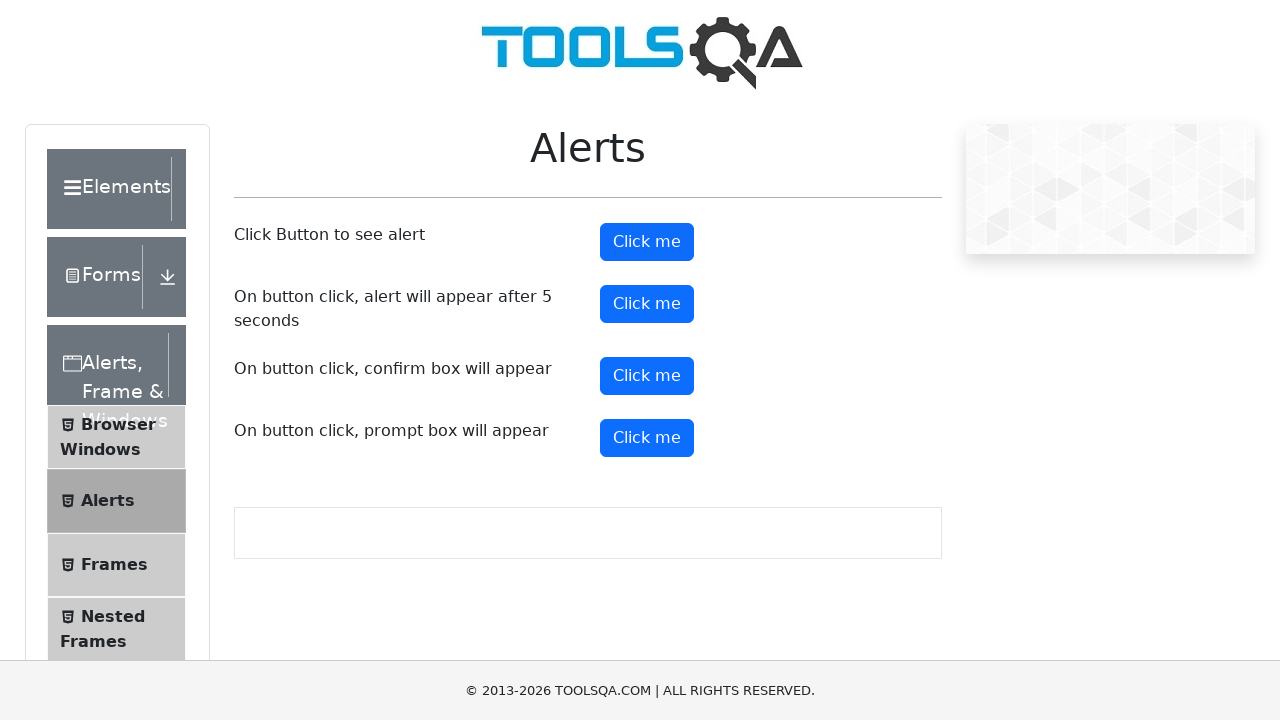

Set up dialog handler to accept alerts
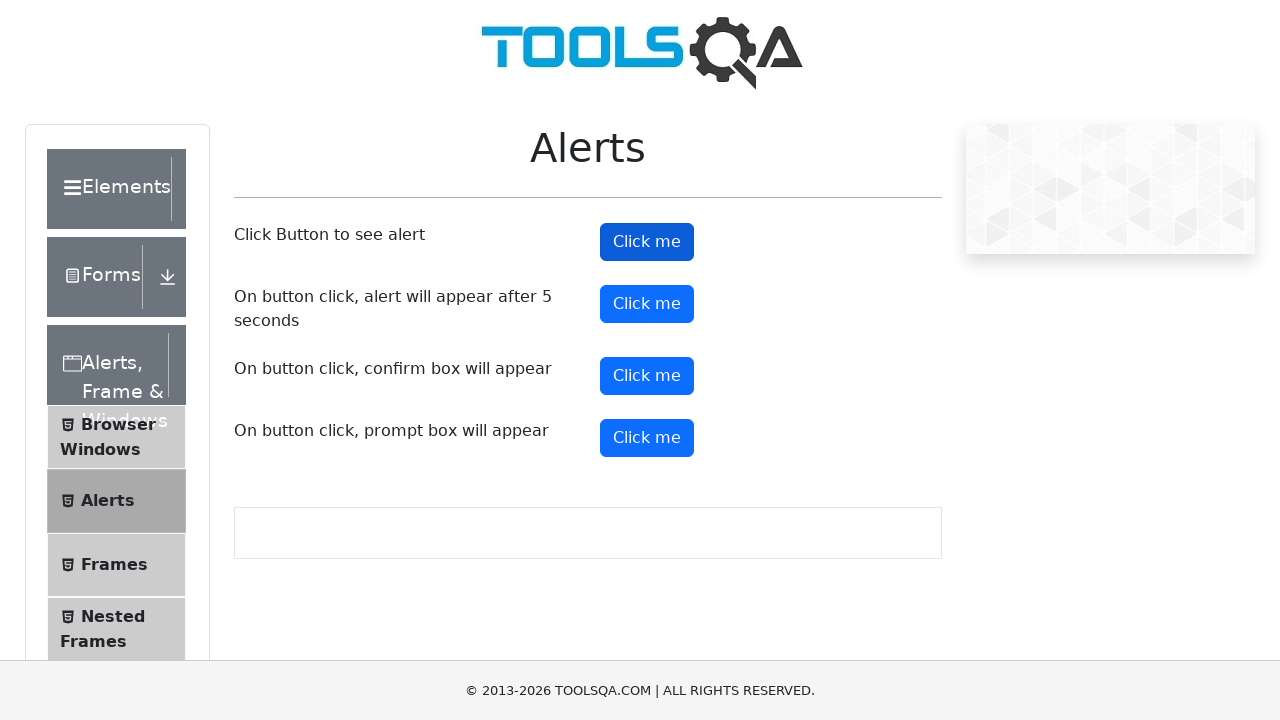

Configured dialog handler function to print and accept alert message
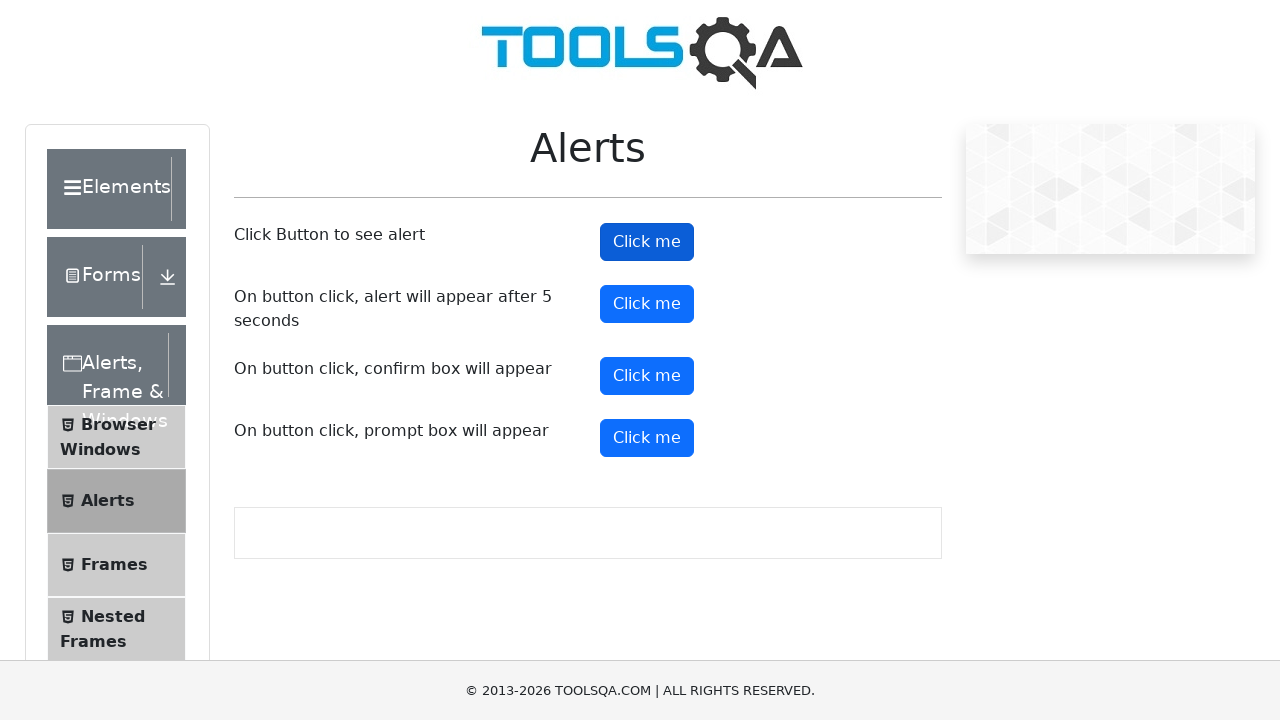

Clicked alert button again to trigger JavaScript alert at (647, 242) on #alertButton
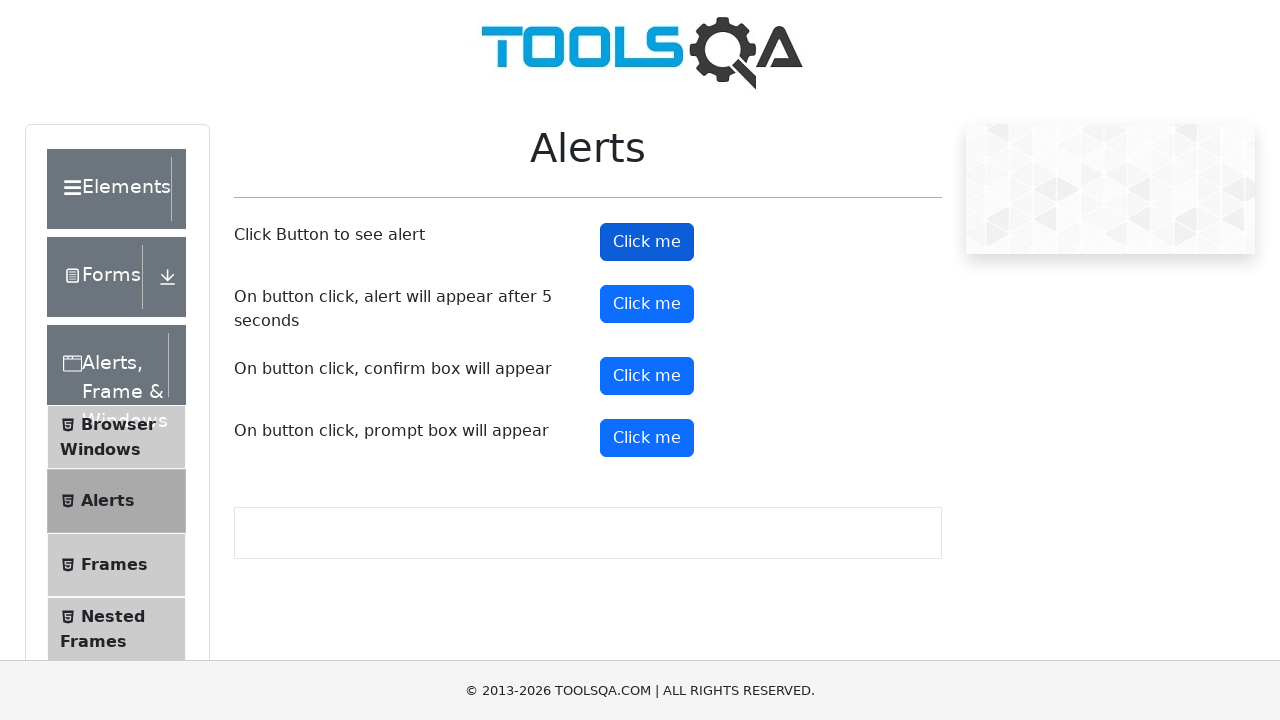

Waited 1 second to ensure alert was handled
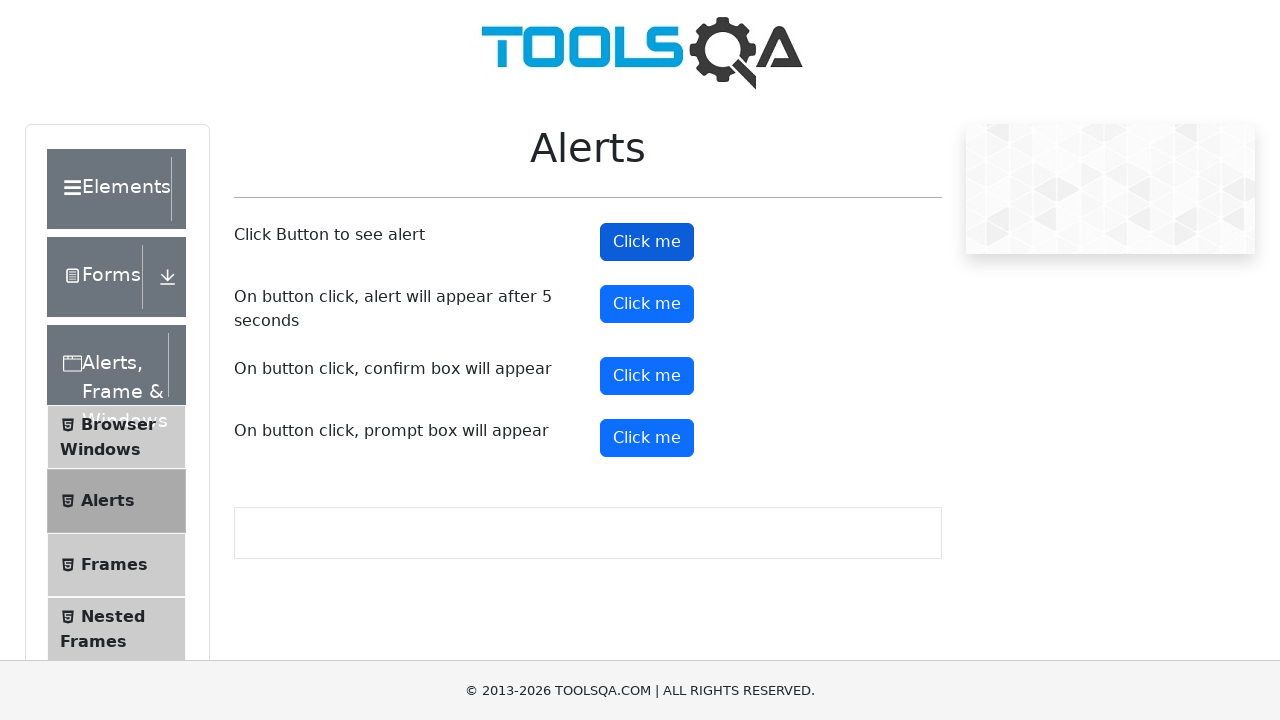

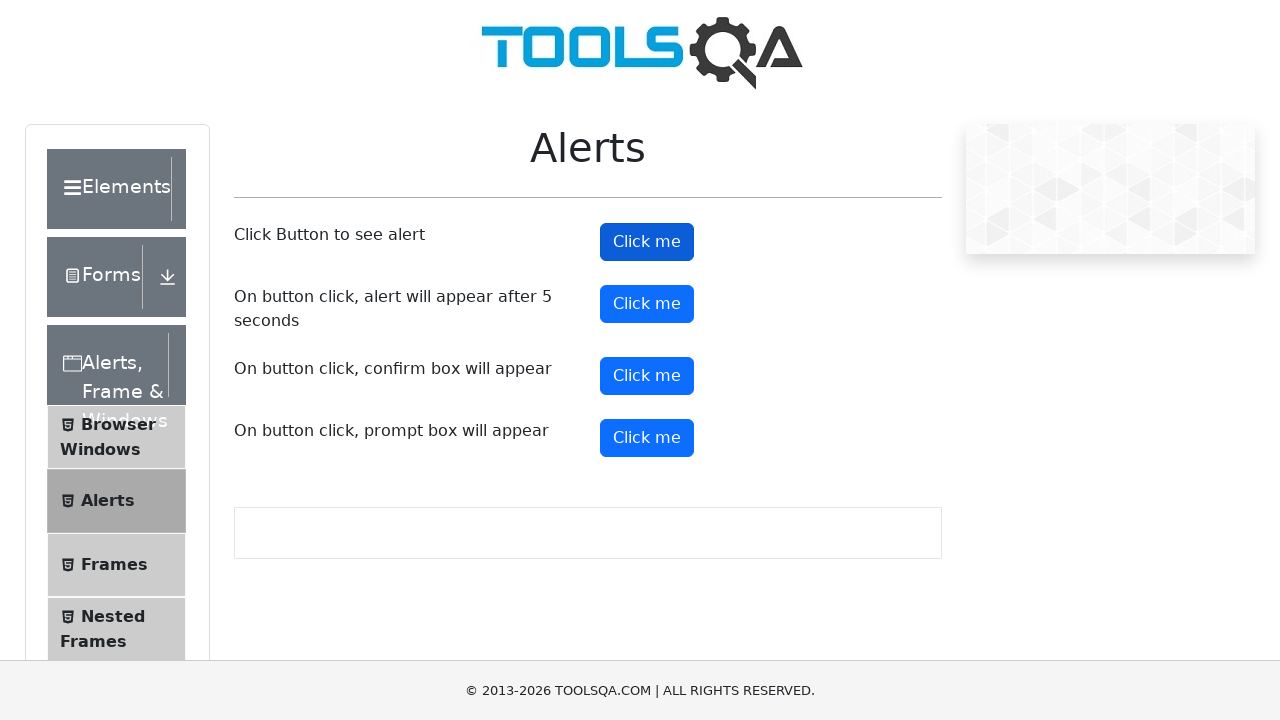